Tests drag and drop functionality by dragging items (Laptop Charger and Mobile Cover) to the Mobile Accessories target area

Starting URL: https://demoapps.qspiders.com/ui/dragDrop/dragToCorrect?sublist=2

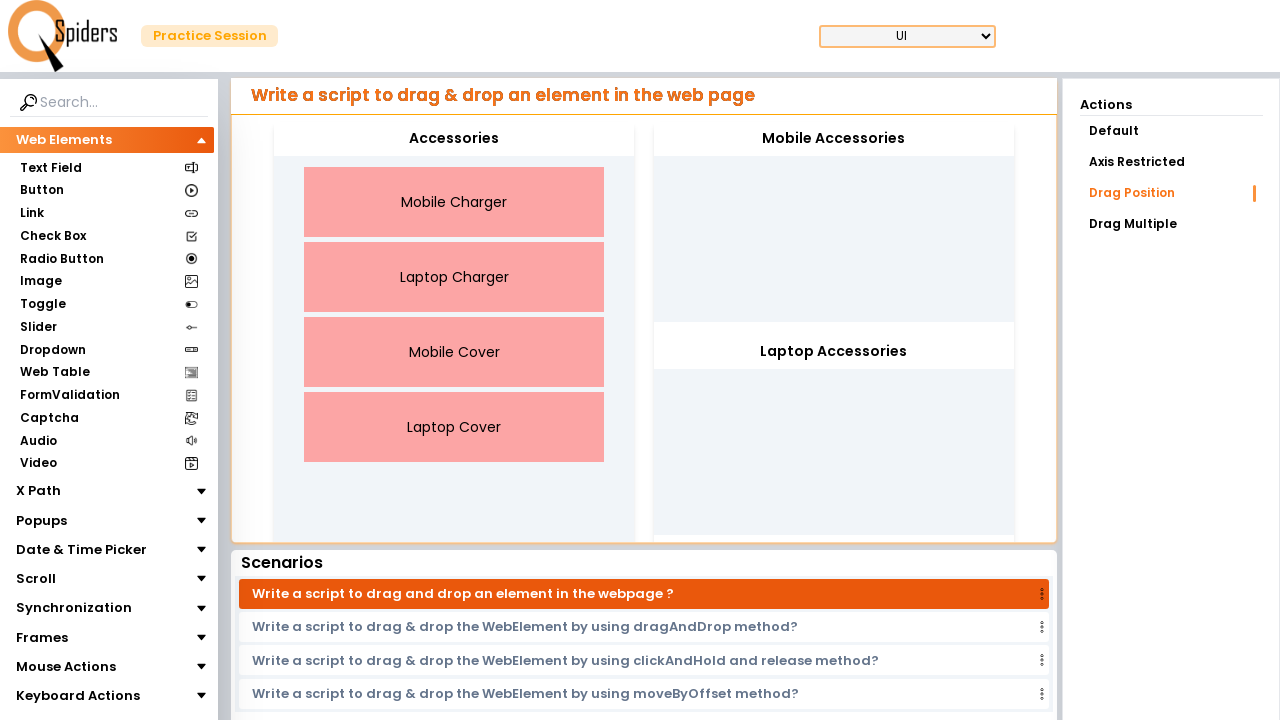

Located 'Laptop Charger' element
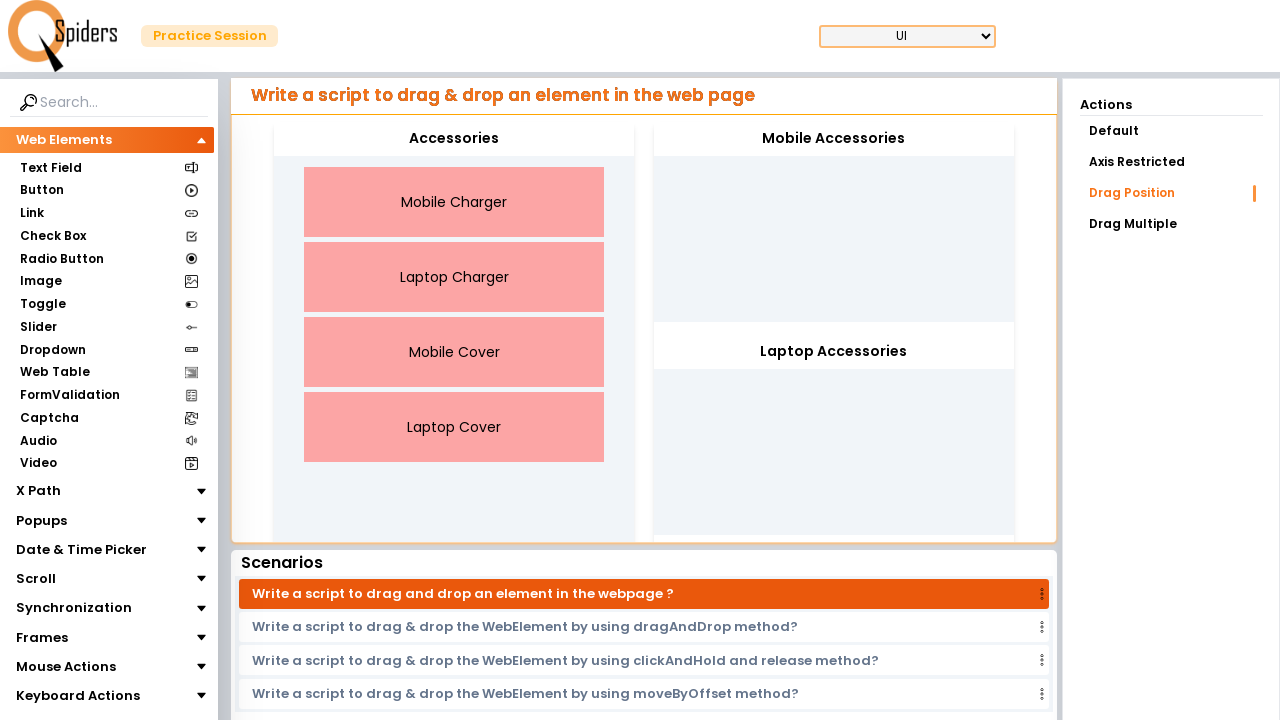

Located 'Mobile Accessories' target element
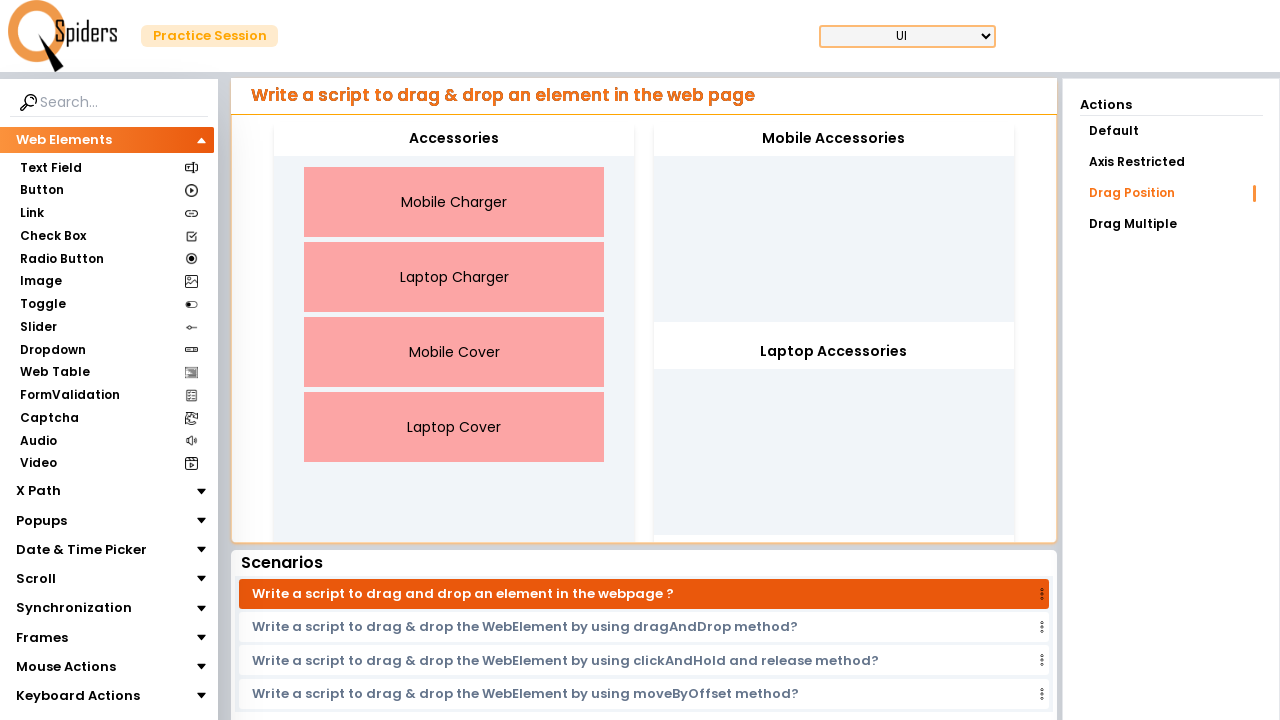

Dragged 'Laptop Charger' to 'Mobile Accessories' target at (834, 139)
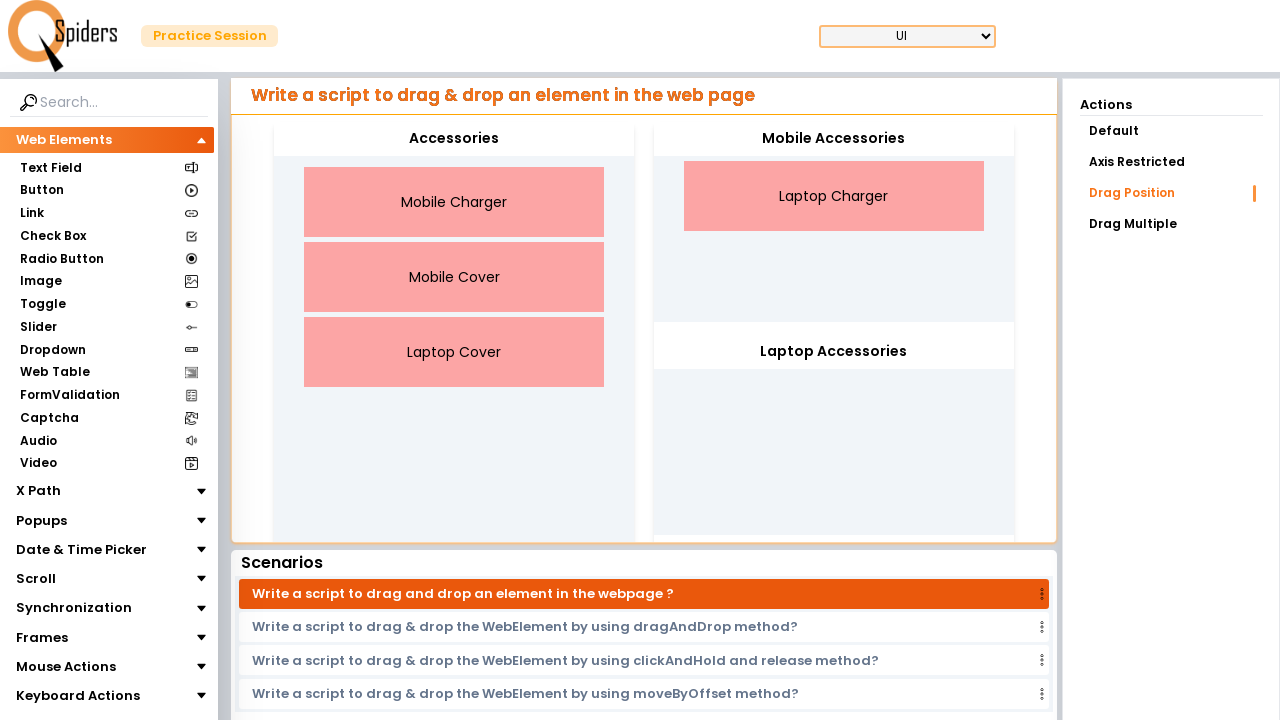

Located 'Mobile Cover' element
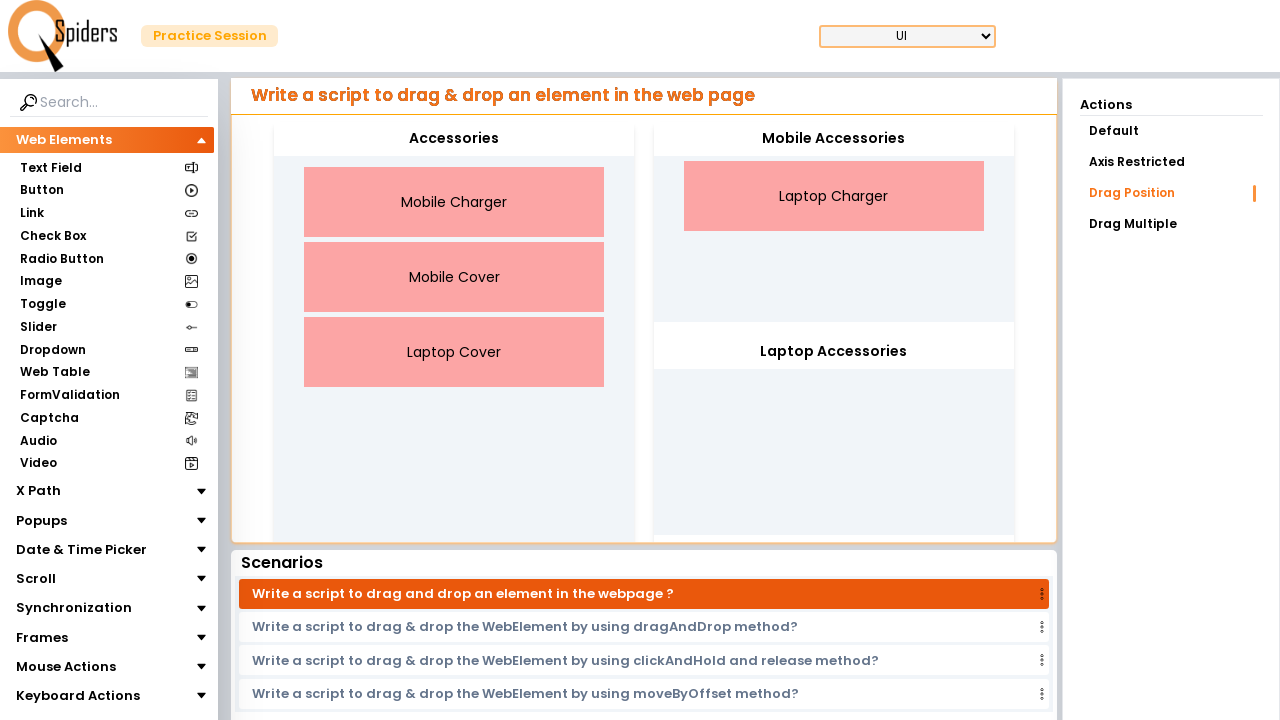

Located 'Mobile Accessories' target element
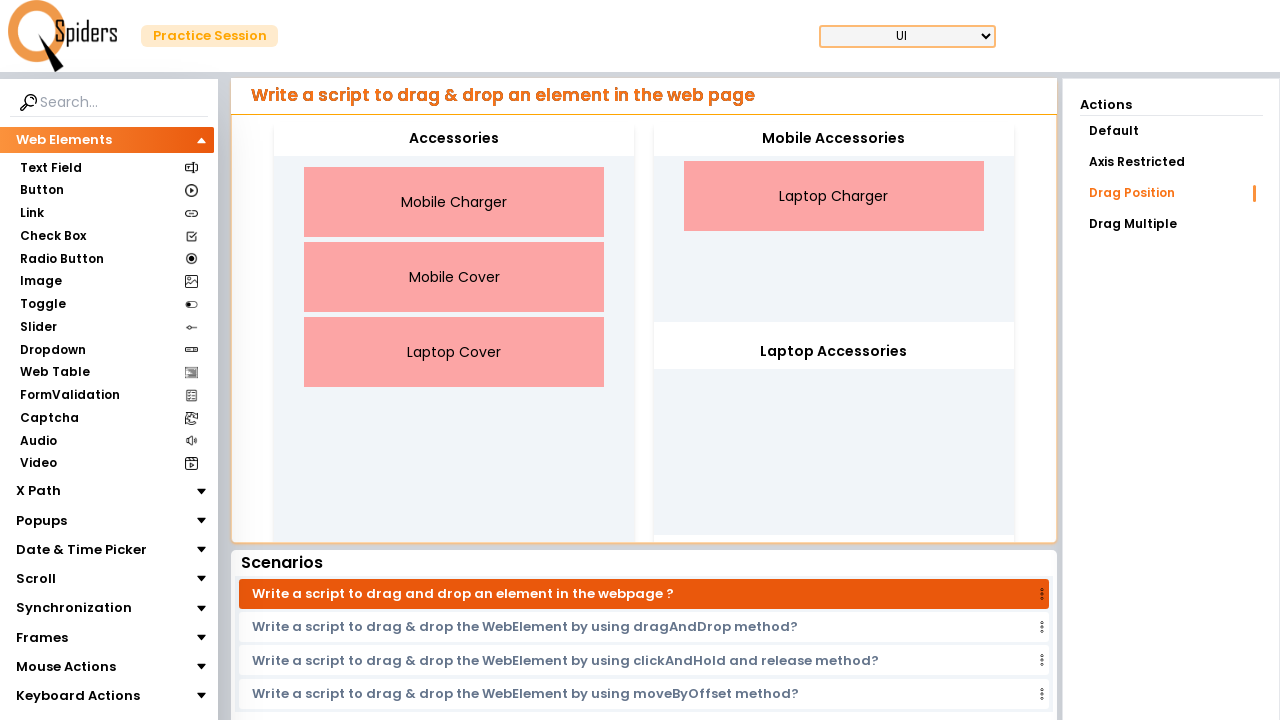

Dragged 'Mobile Cover' to 'Mobile Accessories' target at (834, 139)
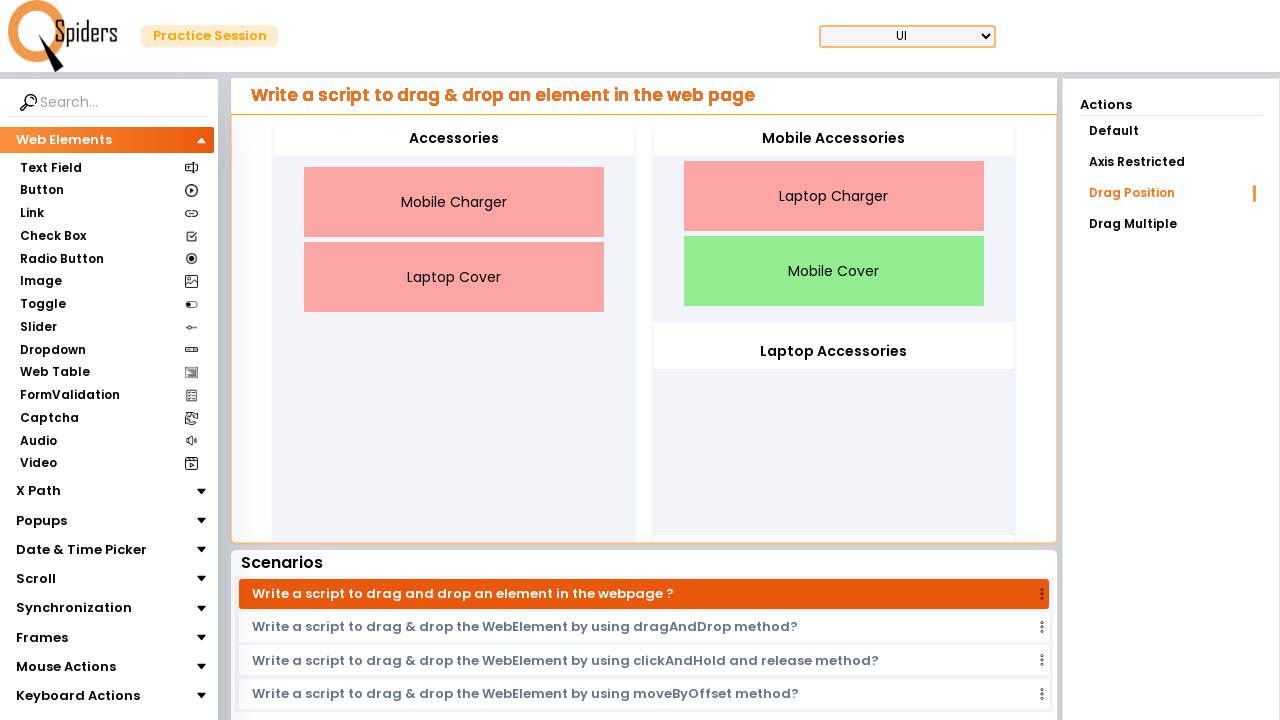

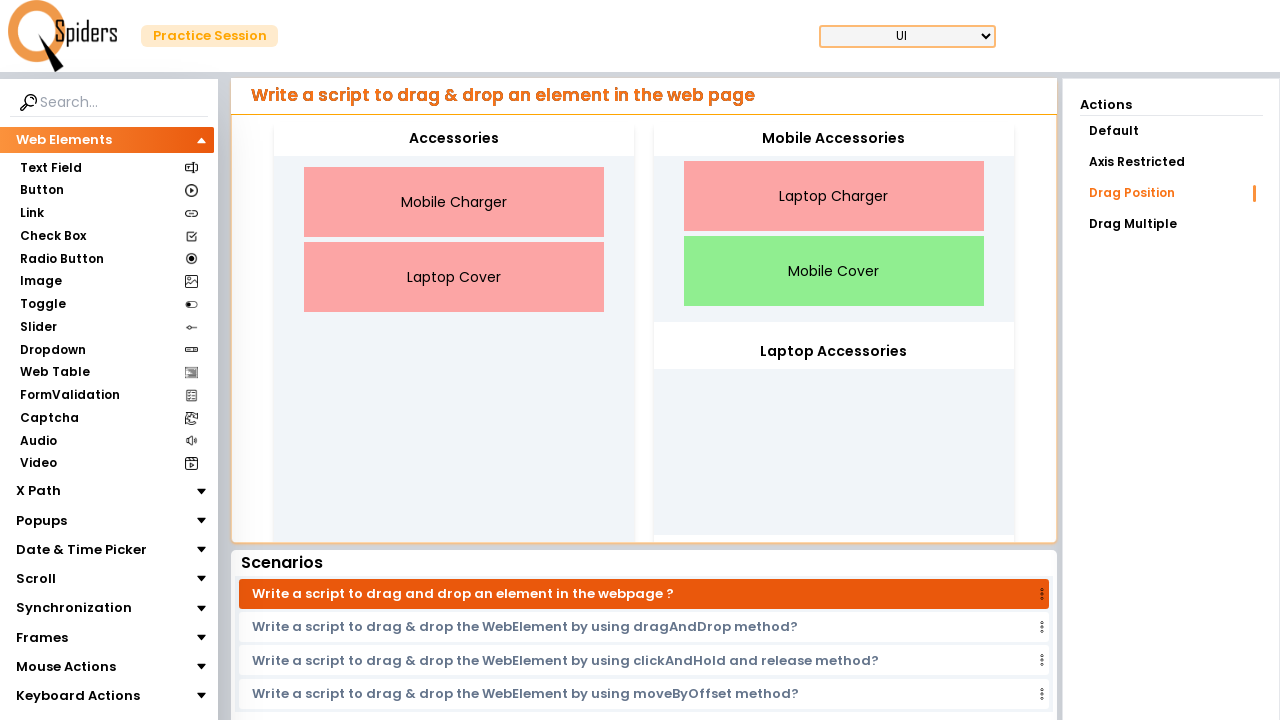